Tests that clear completed button is hidden when there are no completed items

Starting URL: https://demo.playwright.dev/todomvc

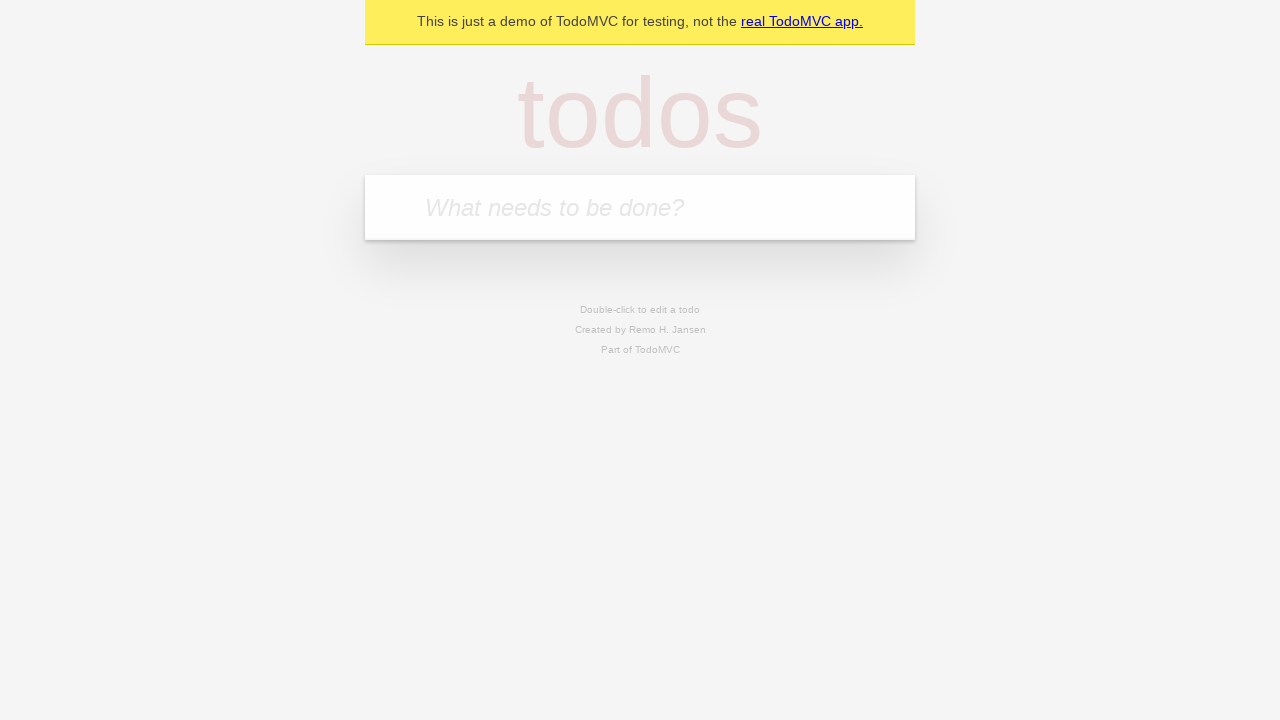

Filled new todo input with 'buy some cheese' on .new-todo
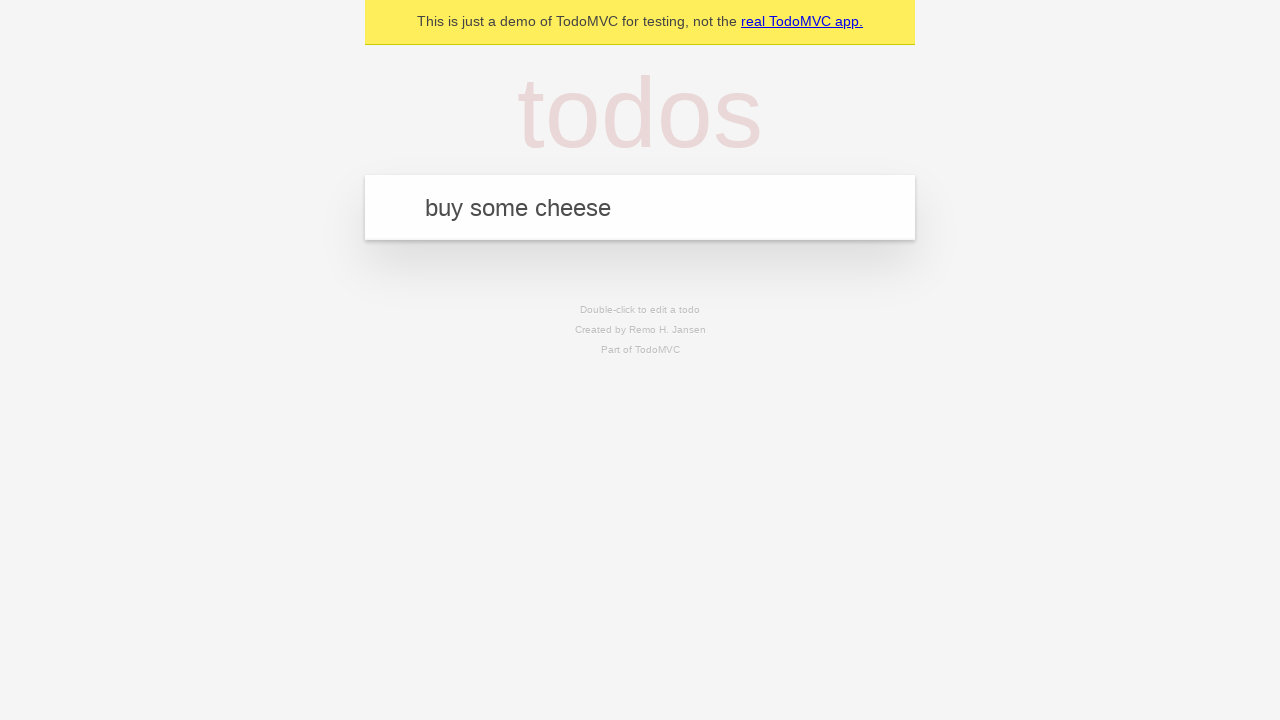

Pressed Enter to create first todo on .new-todo
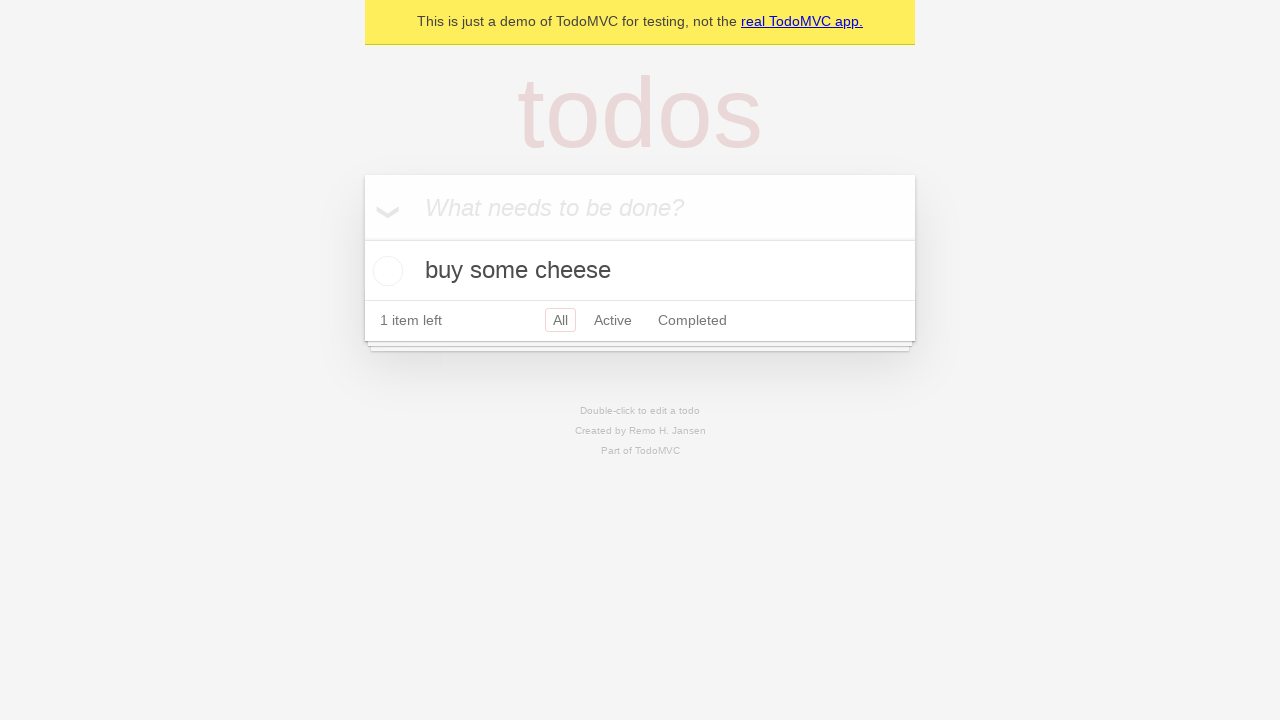

Filled new todo input with 'feed the cat' on .new-todo
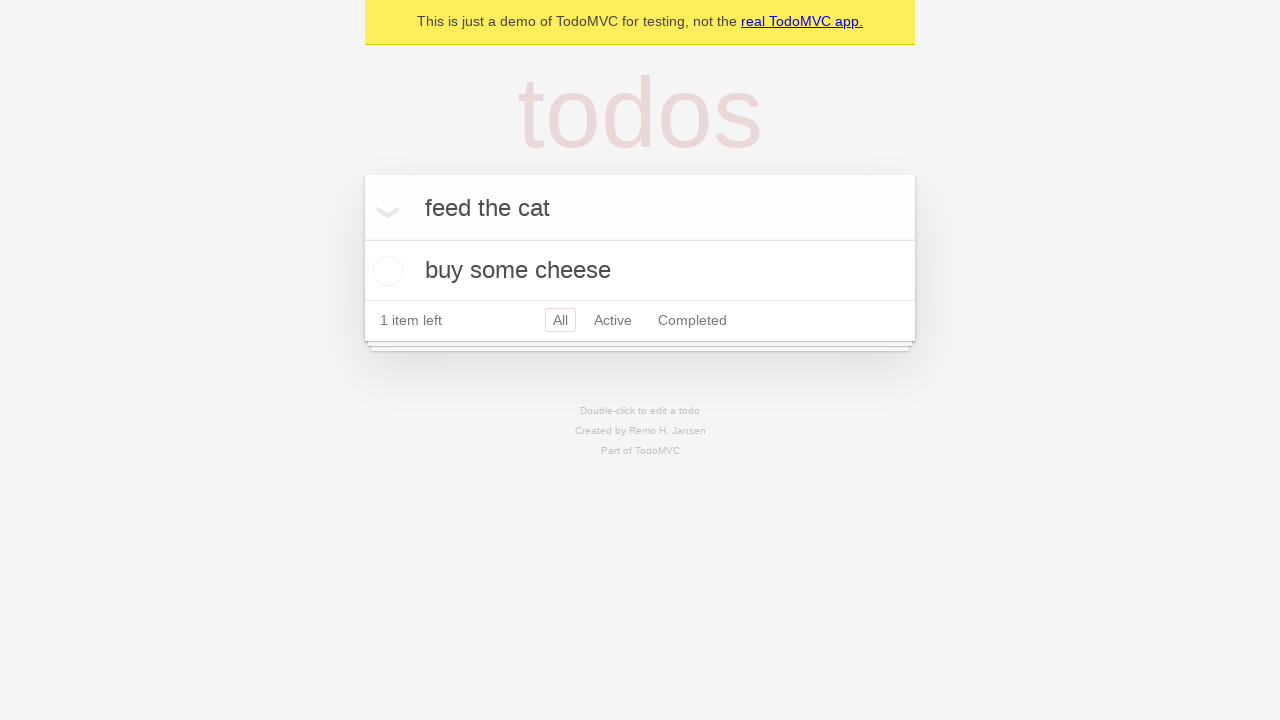

Pressed Enter to create second todo on .new-todo
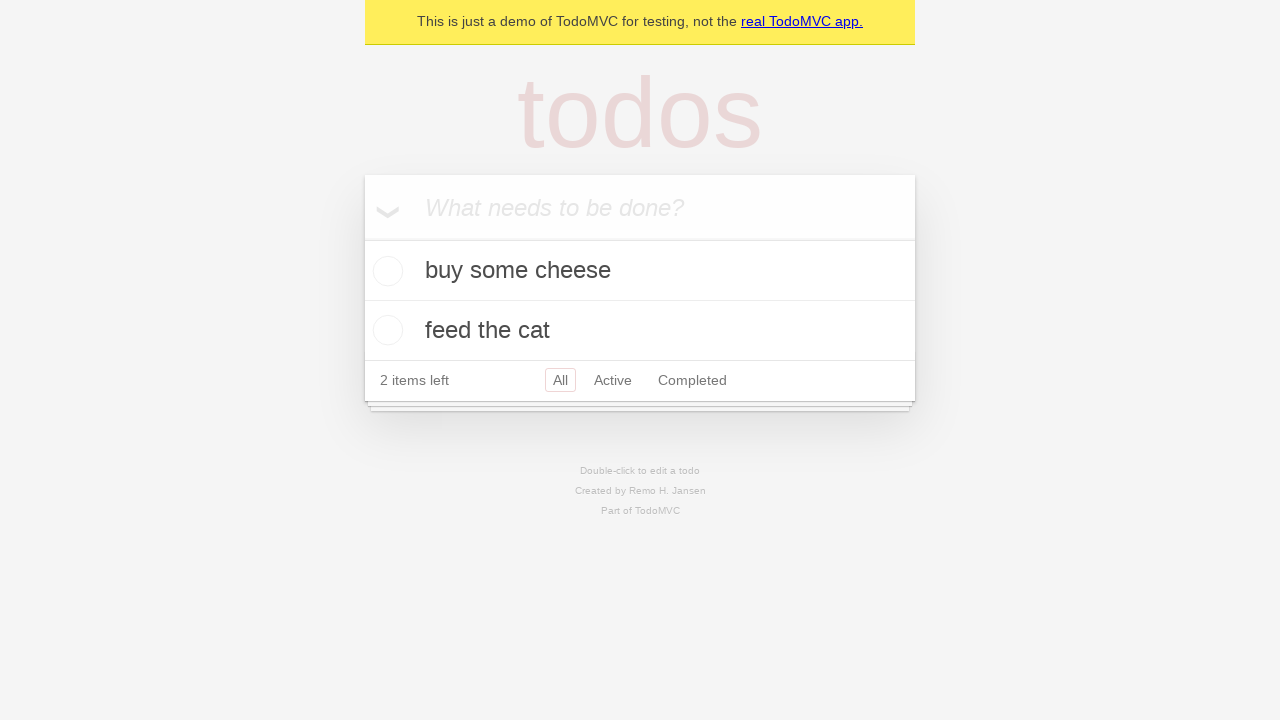

Filled new todo input with 'book a doctors appointment' on .new-todo
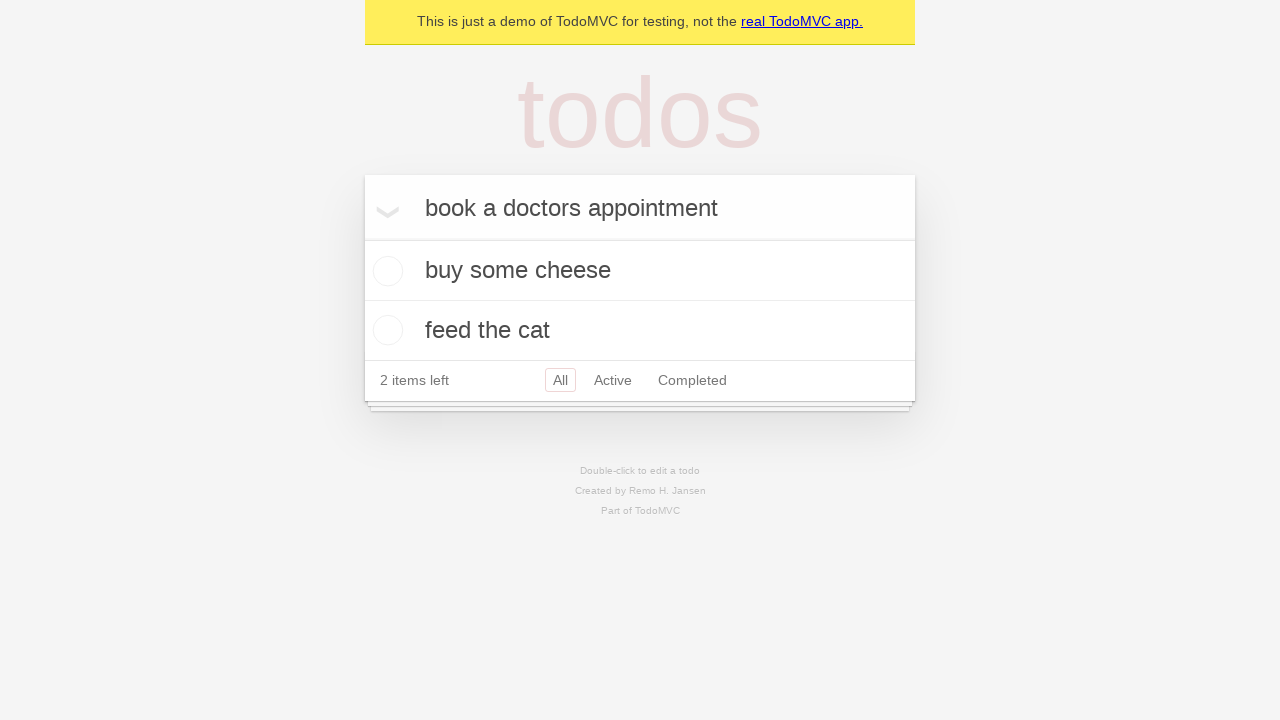

Pressed Enter to create third todo on .new-todo
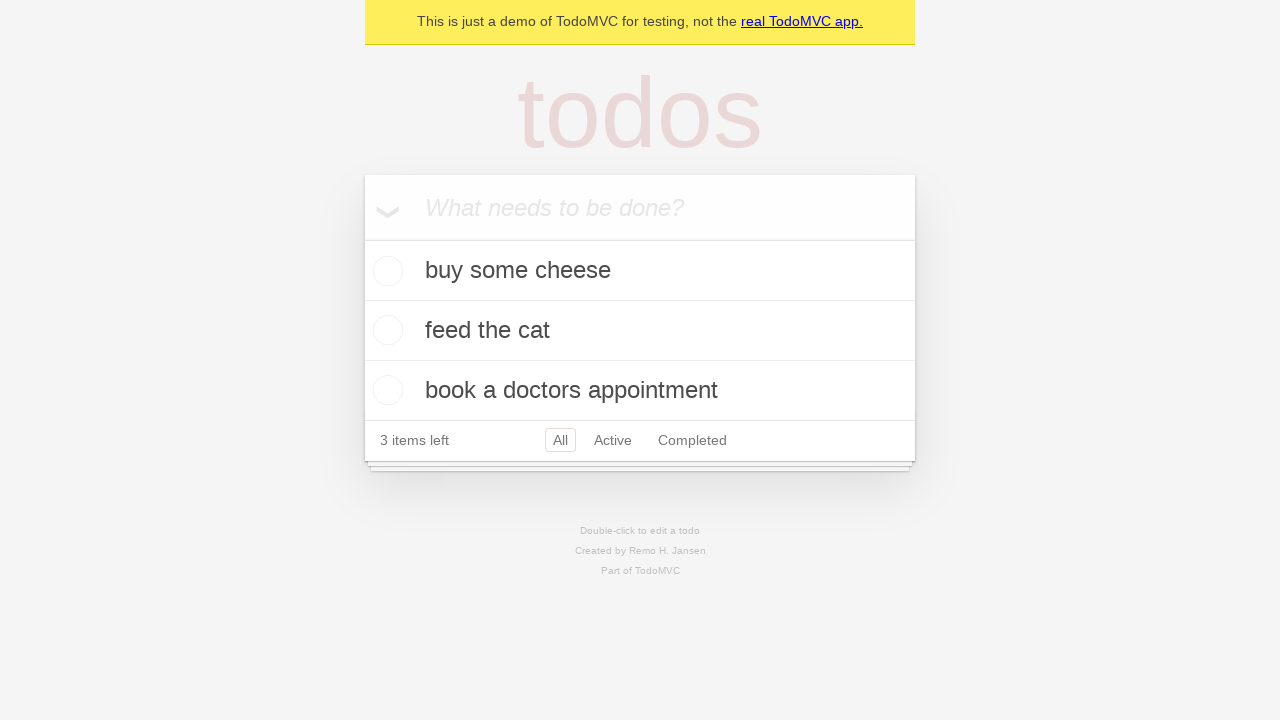

Waited for all 3 todos to be visible
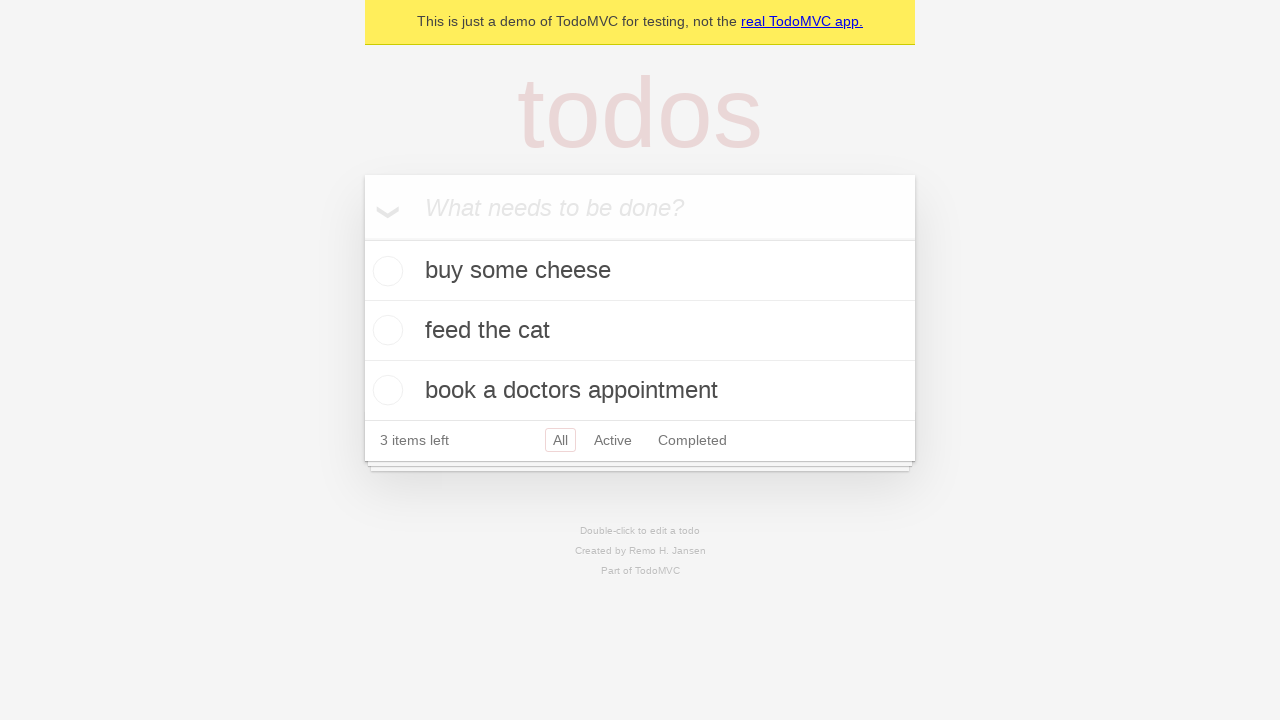

Checked the first todo item at (385, 271) on .todo-list li .toggle >> nth=0
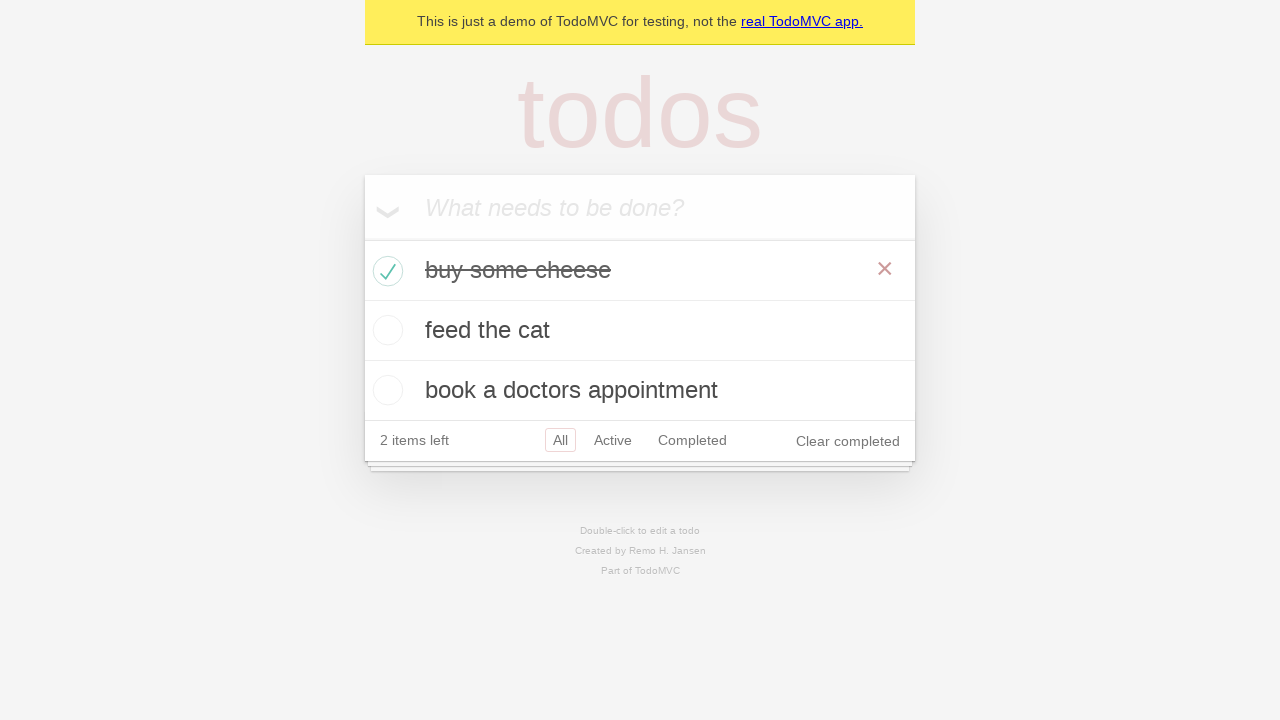

Clicked 'Clear completed' button to remove completed item at (848, 441) on .clear-completed
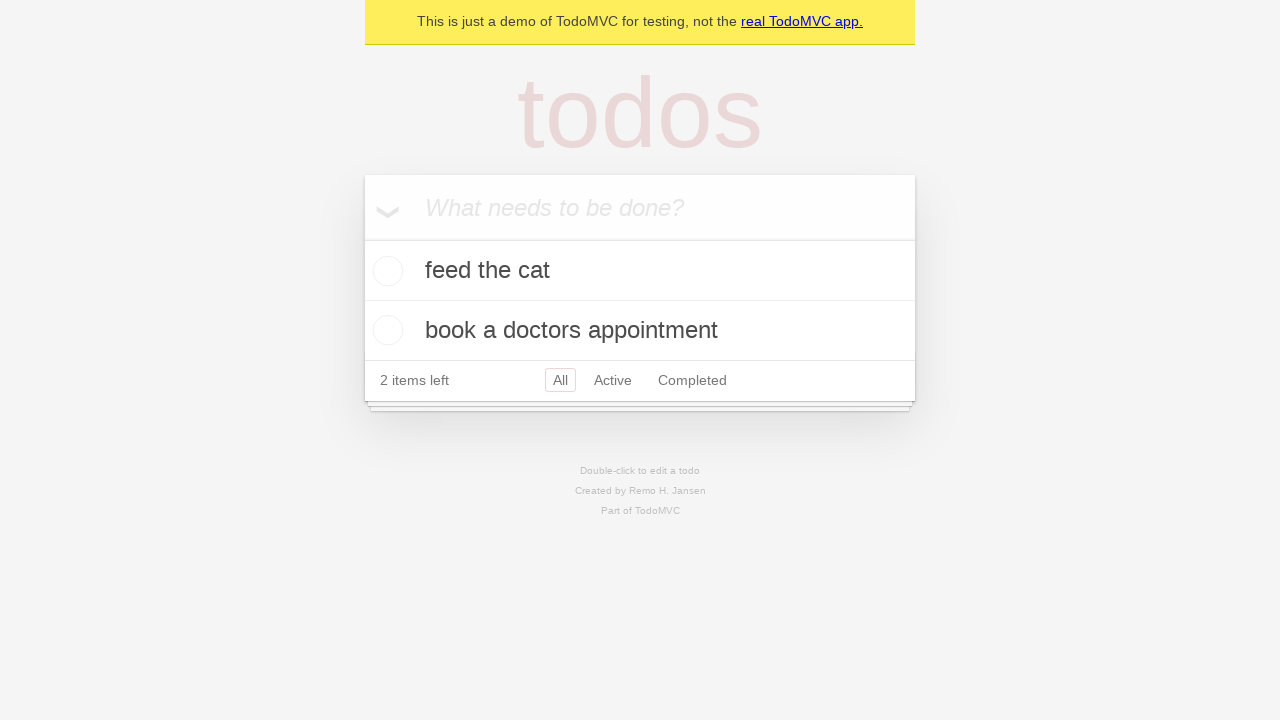

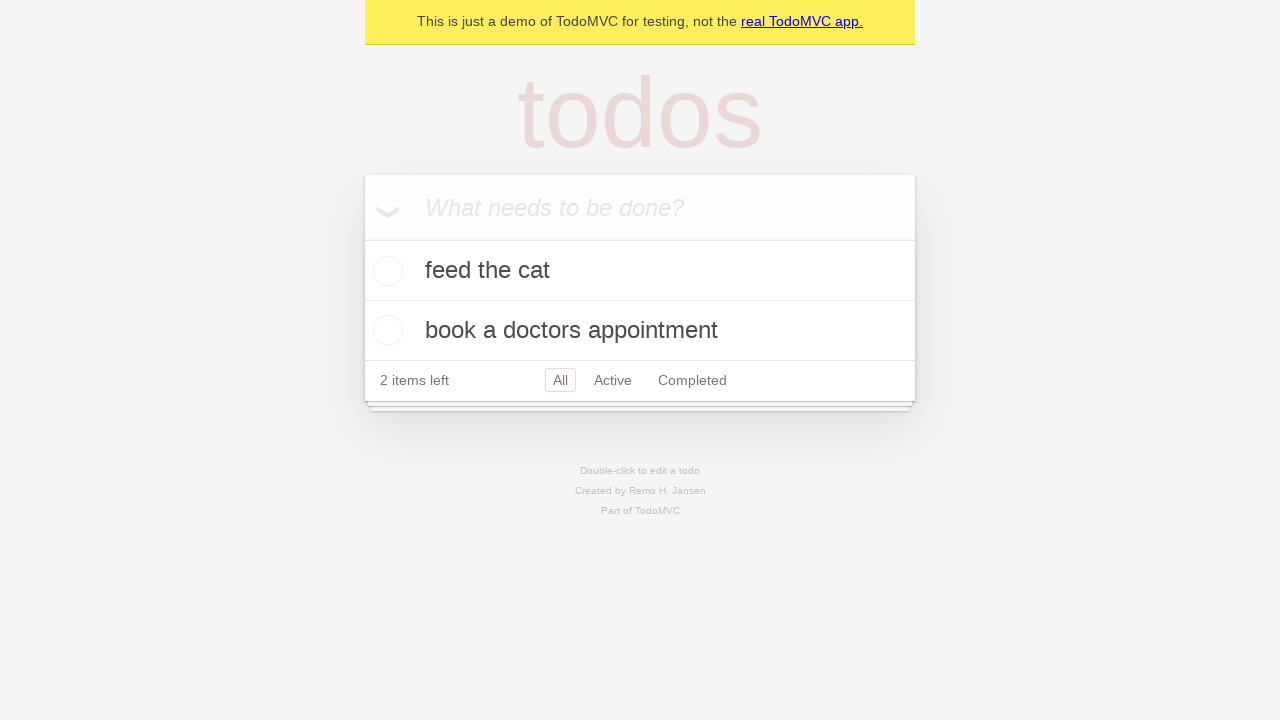